Tests handling of multiple browser windows by opening a new window, switching between parent and child windows, and verifying titles

Starting URL: https://the-internet.herokuapp.com/windows

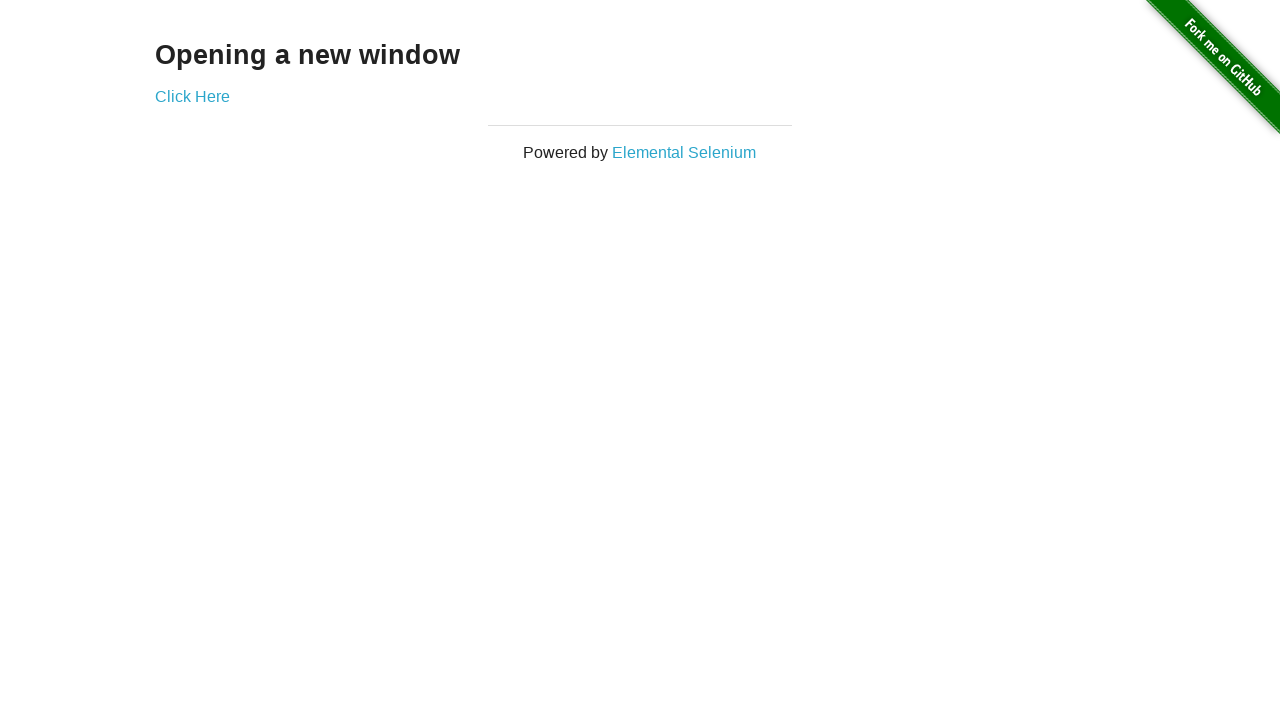

Clicked 'Click Here' link to open new window at (192, 96) on xpath=//a[contains(text(),'Click Here')]
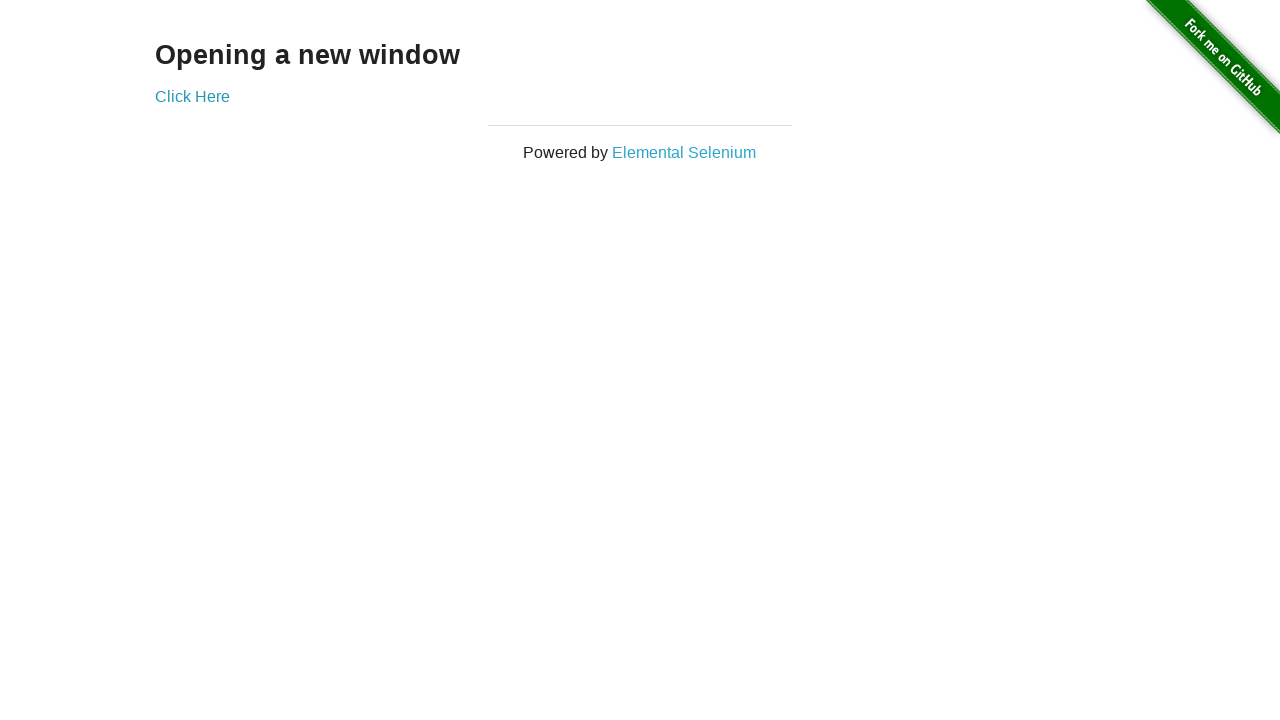

Retrieved child window title: New Window
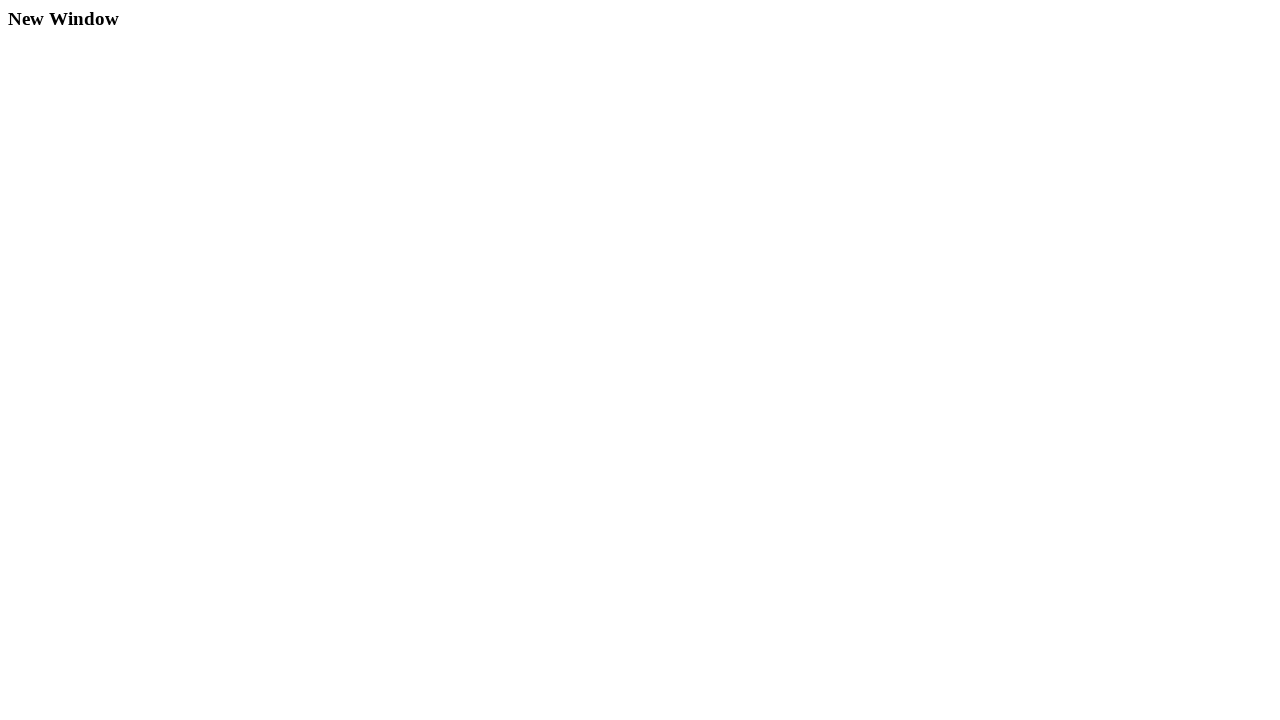

Retrieved parent window title: The Internet
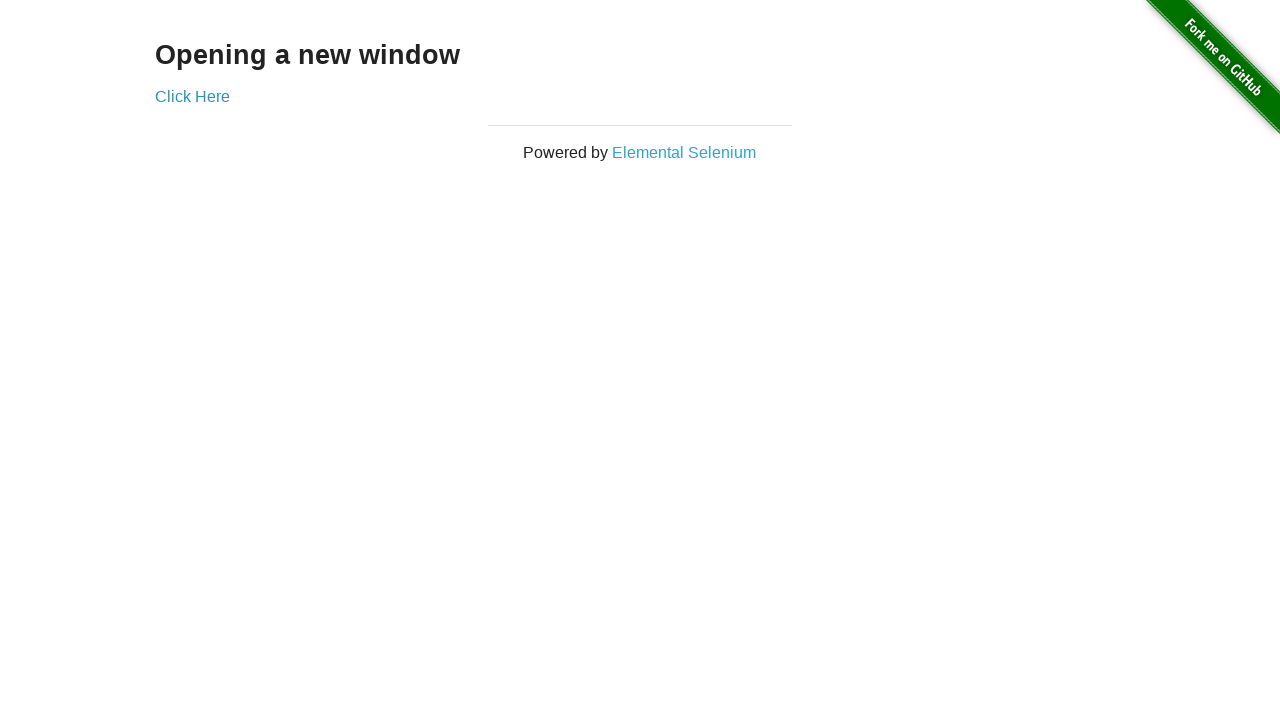

Closed child window
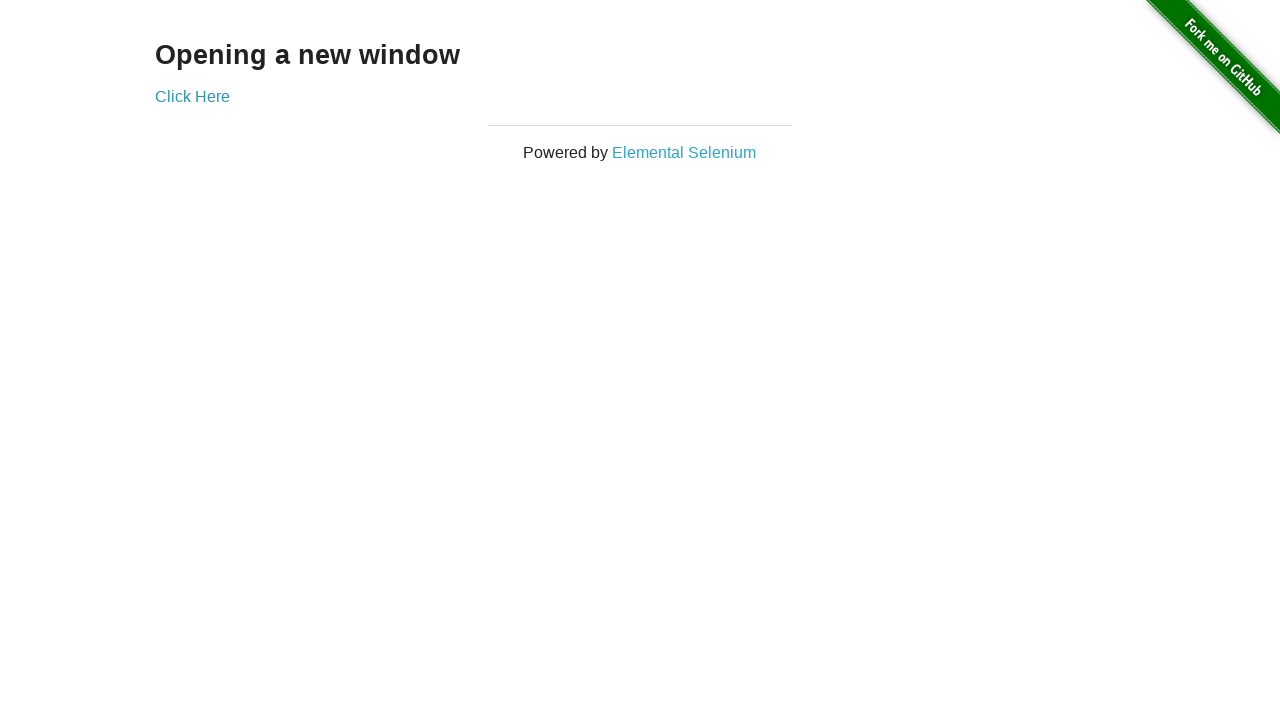

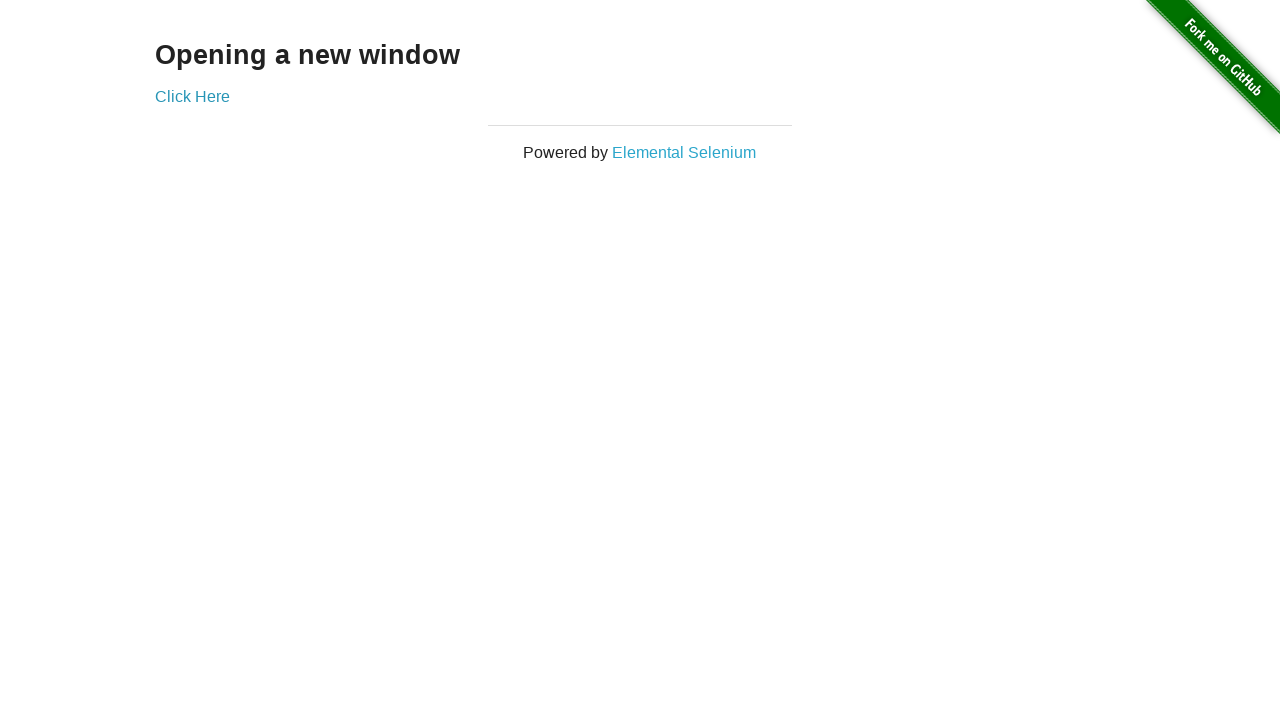